Tests the search functionality on AJIO e-commerce site by searching for "watches" and clicking on a product from the search results, which opens in a new window.

Starting URL: https://www.ajio.com

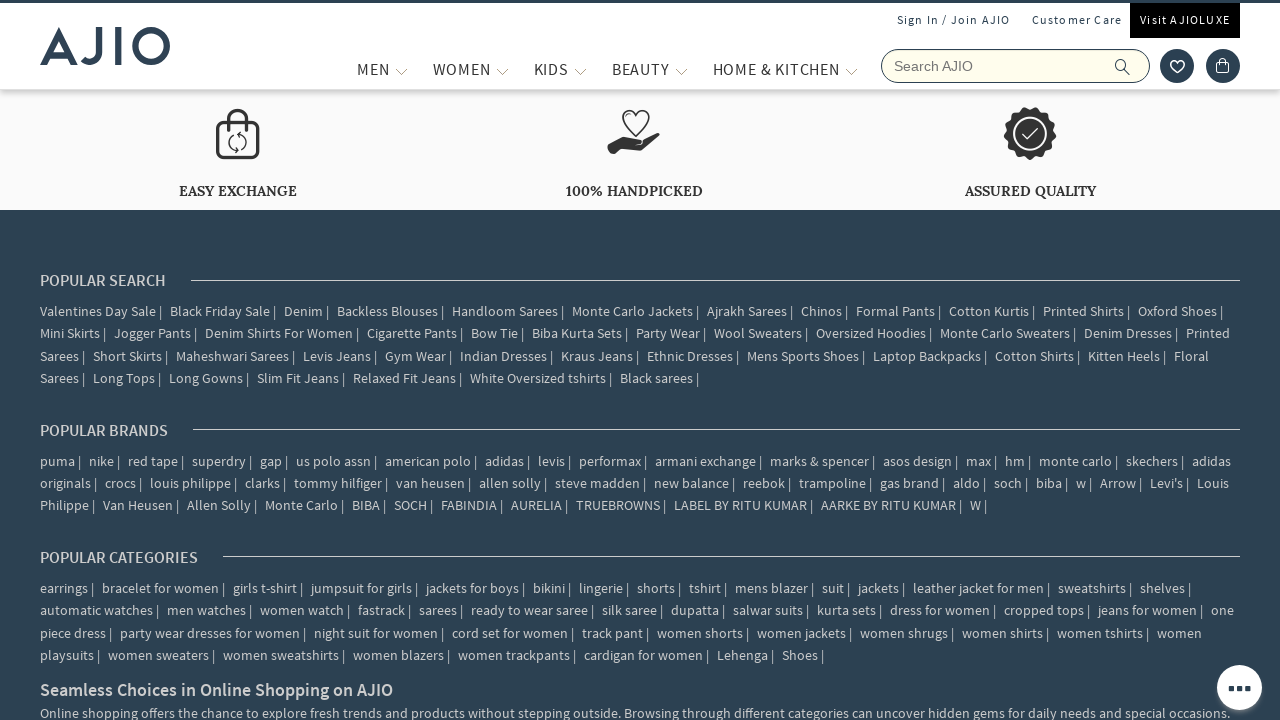

Filled search box with 'watches' on input[name='searchVal']
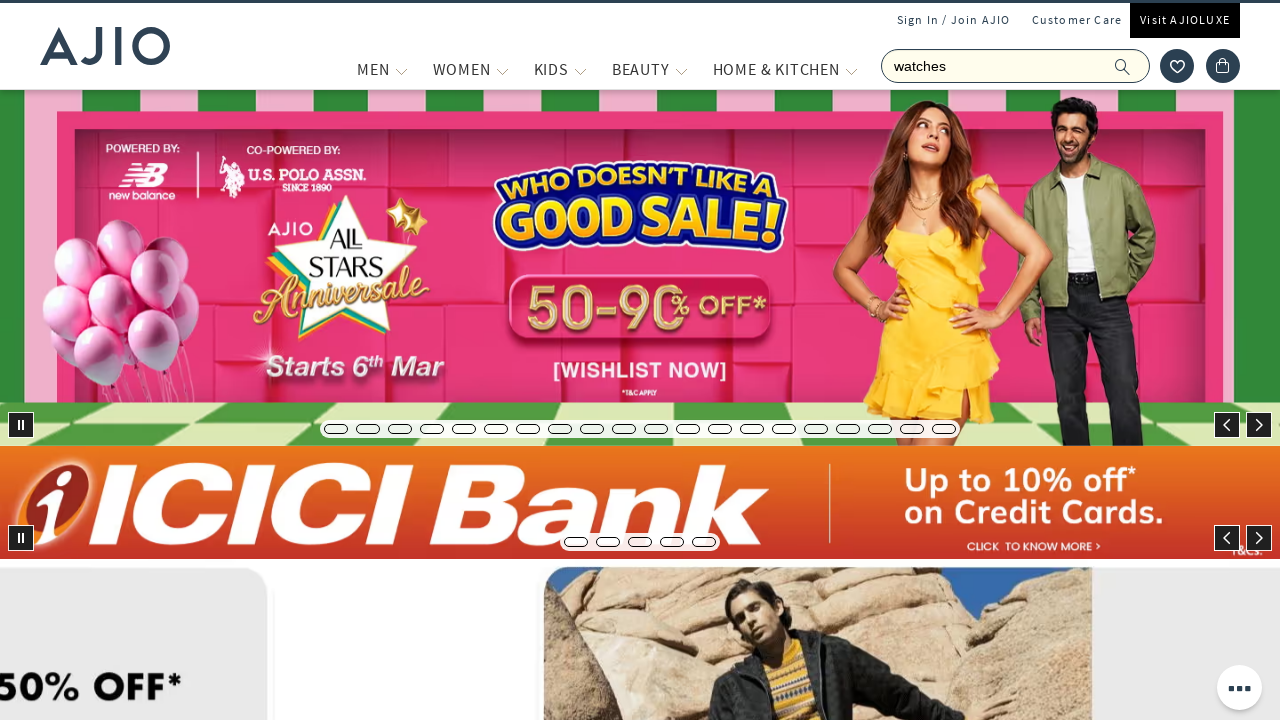

Clicked search icon to search for watches at (1123, 66) on .ic-search
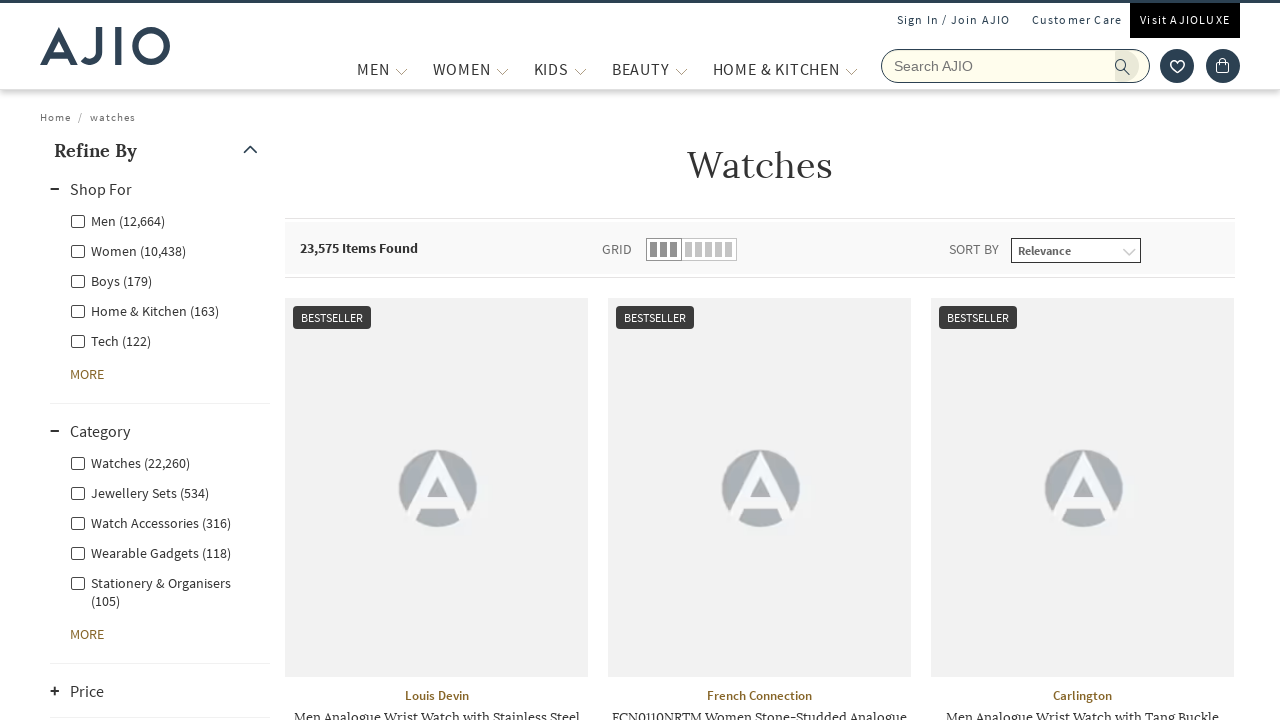

Search results loaded successfully
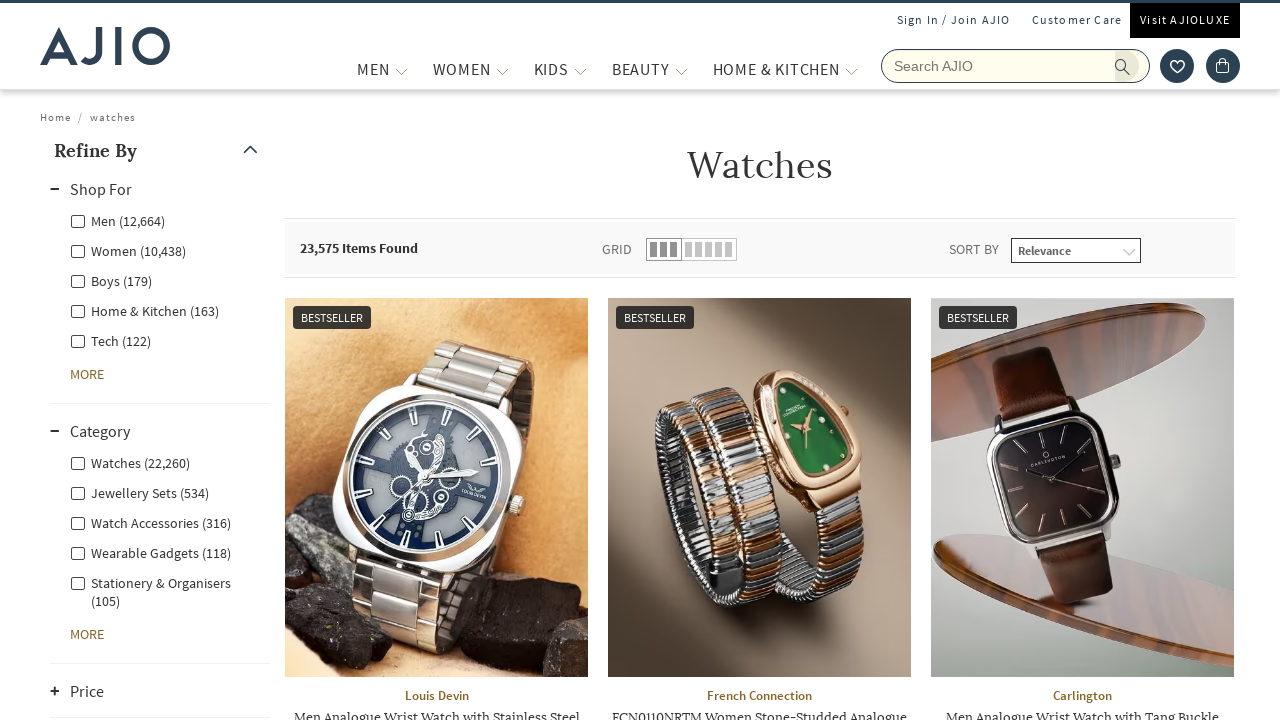

Clicked on first product image from search results at (436, 487) on .rilrtl-products-list__item img >> nth=0
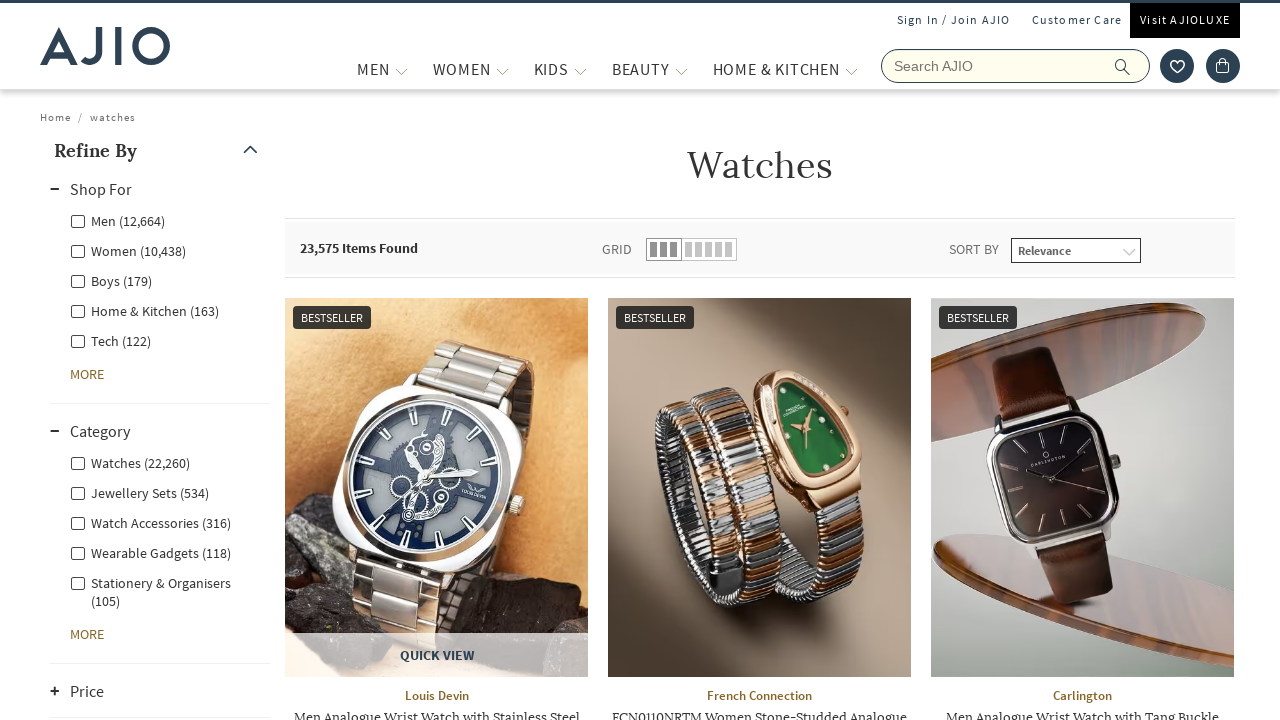

Waited for new window/tab to open
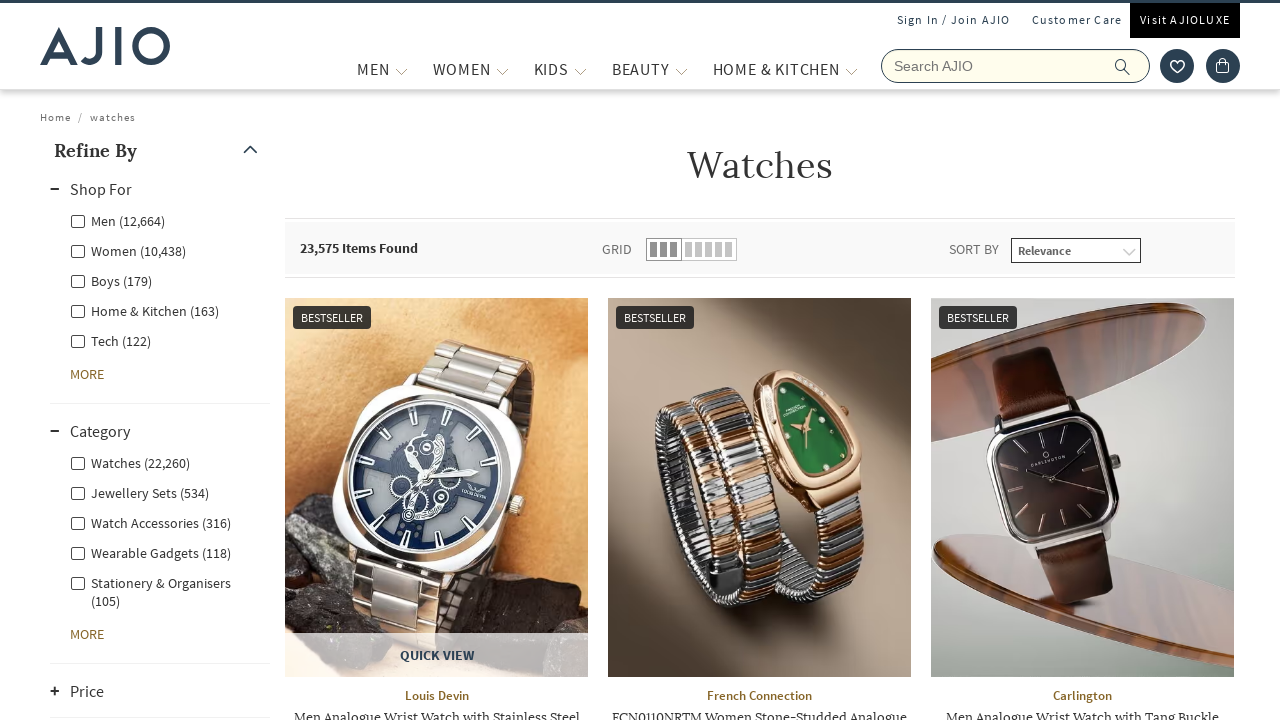

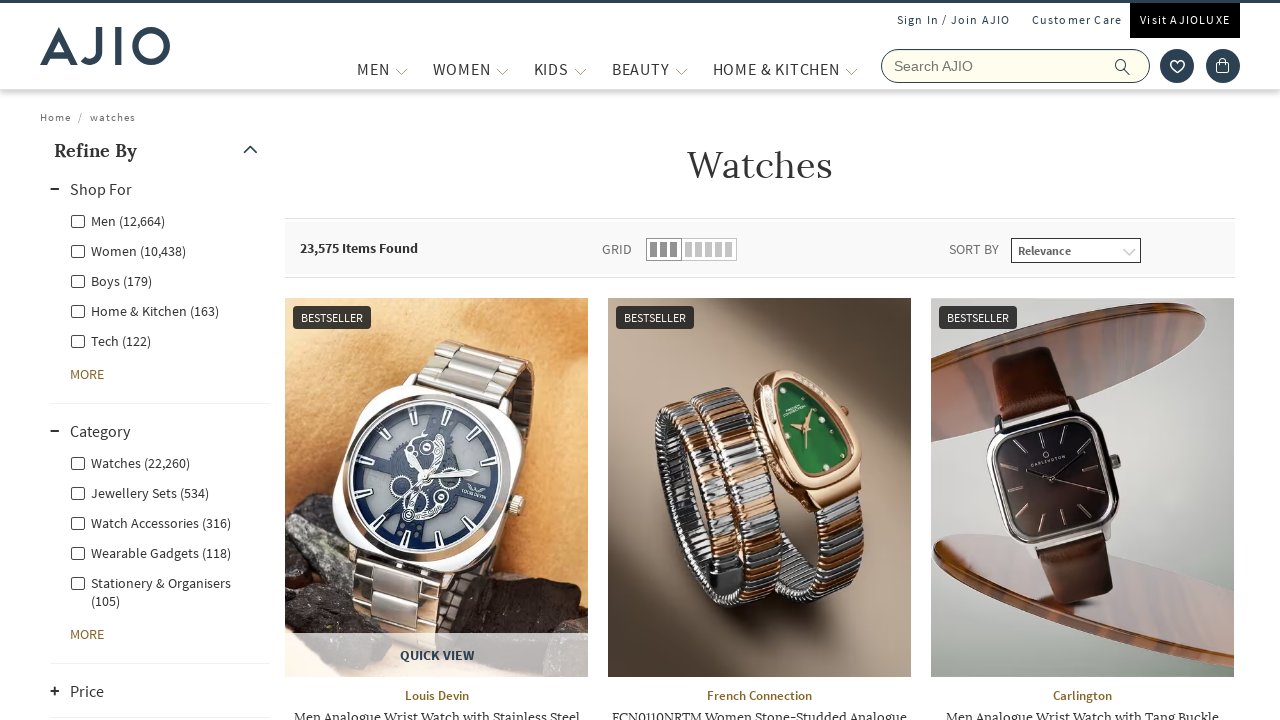